Navigates to python.org homepage and verifies that upcoming events widget is displayed with event times and names

Starting URL: https://www.python.org/

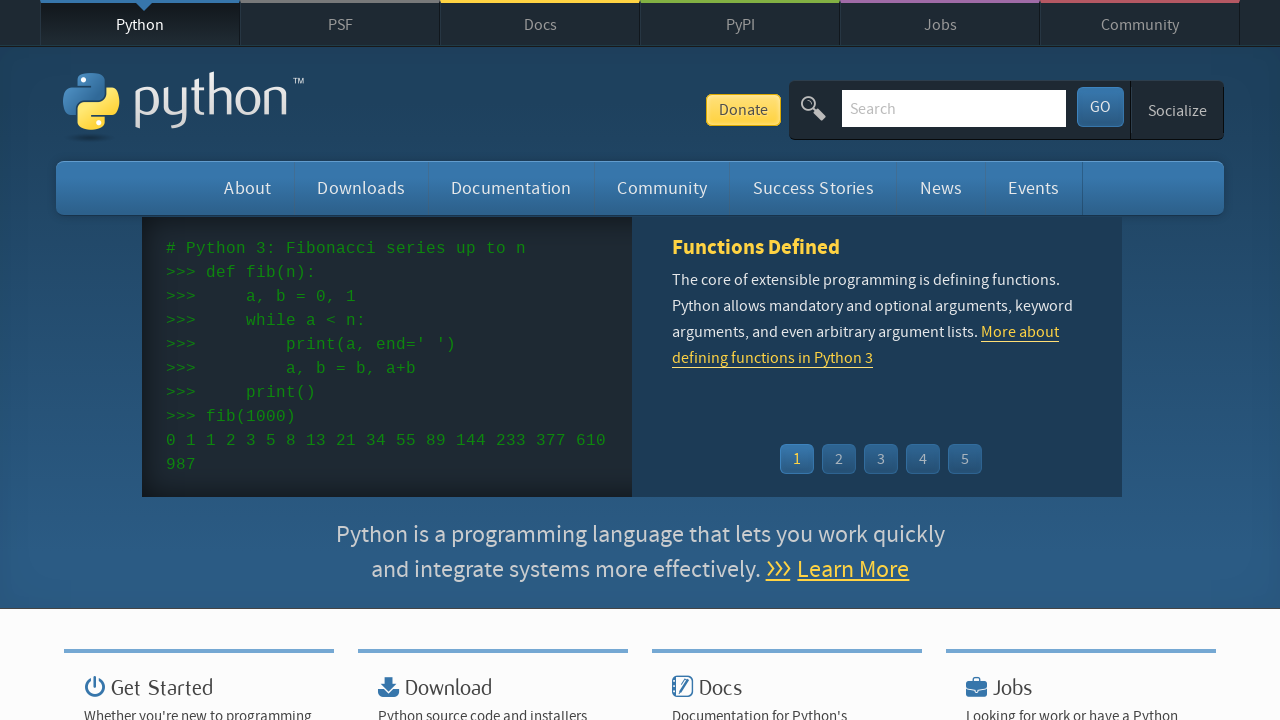

Navigated to python.org homepage
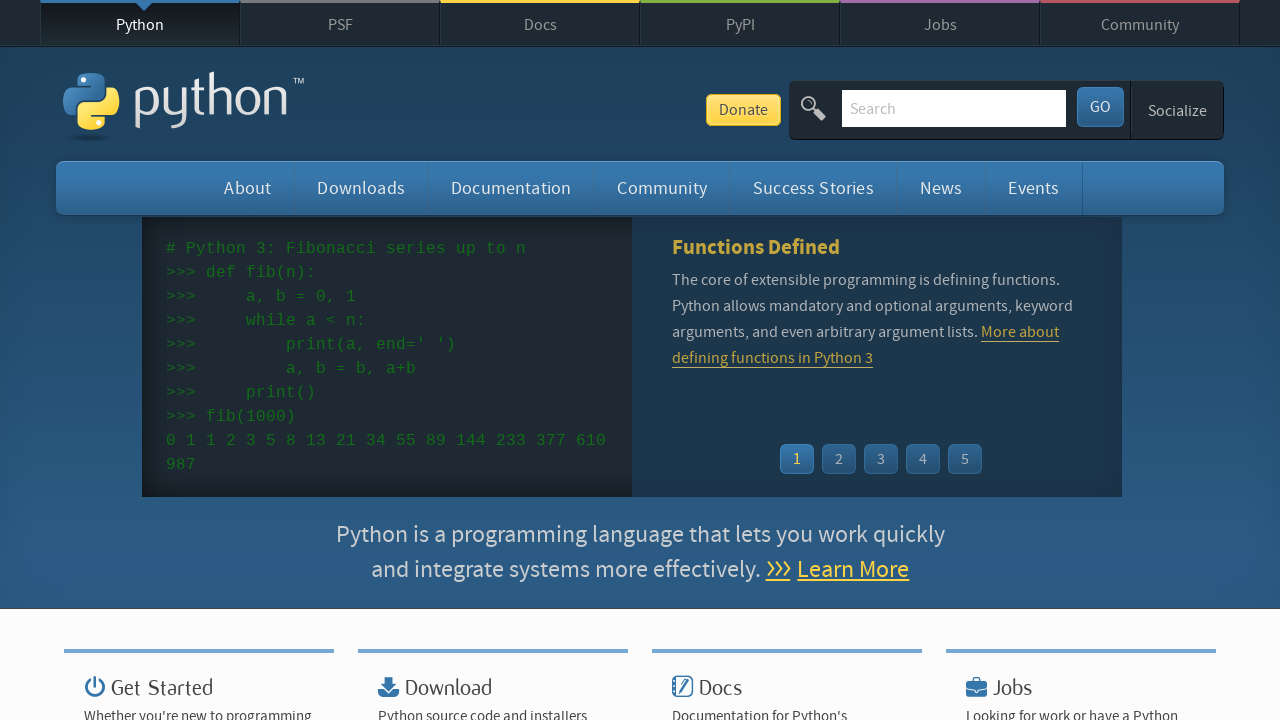

Event widget loaded
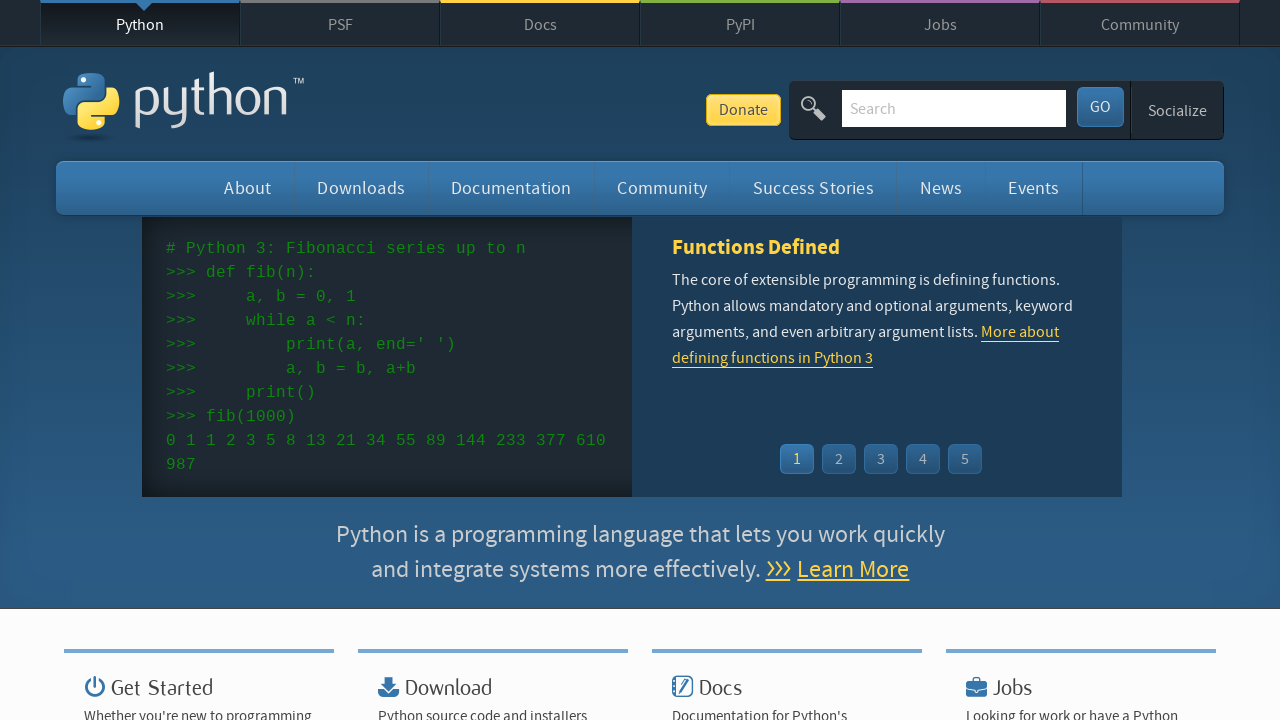

Event times are displayed in the widget
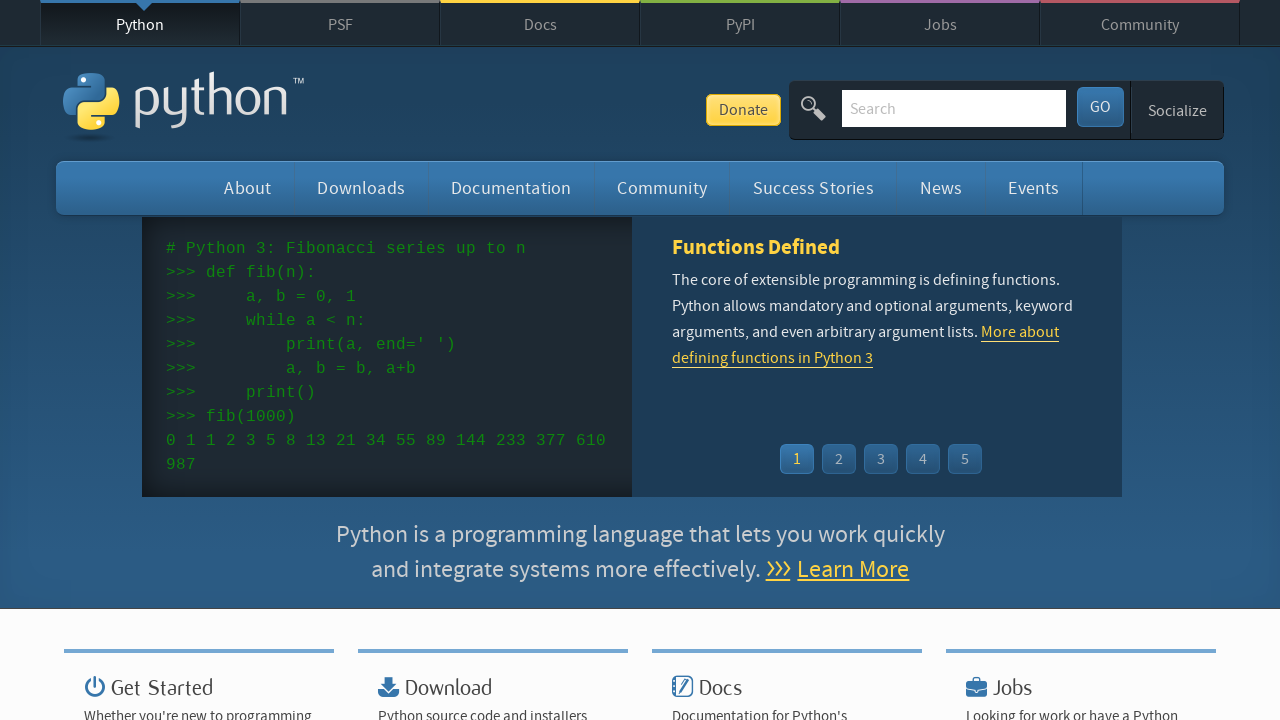

Event names and links are displayed in the widget
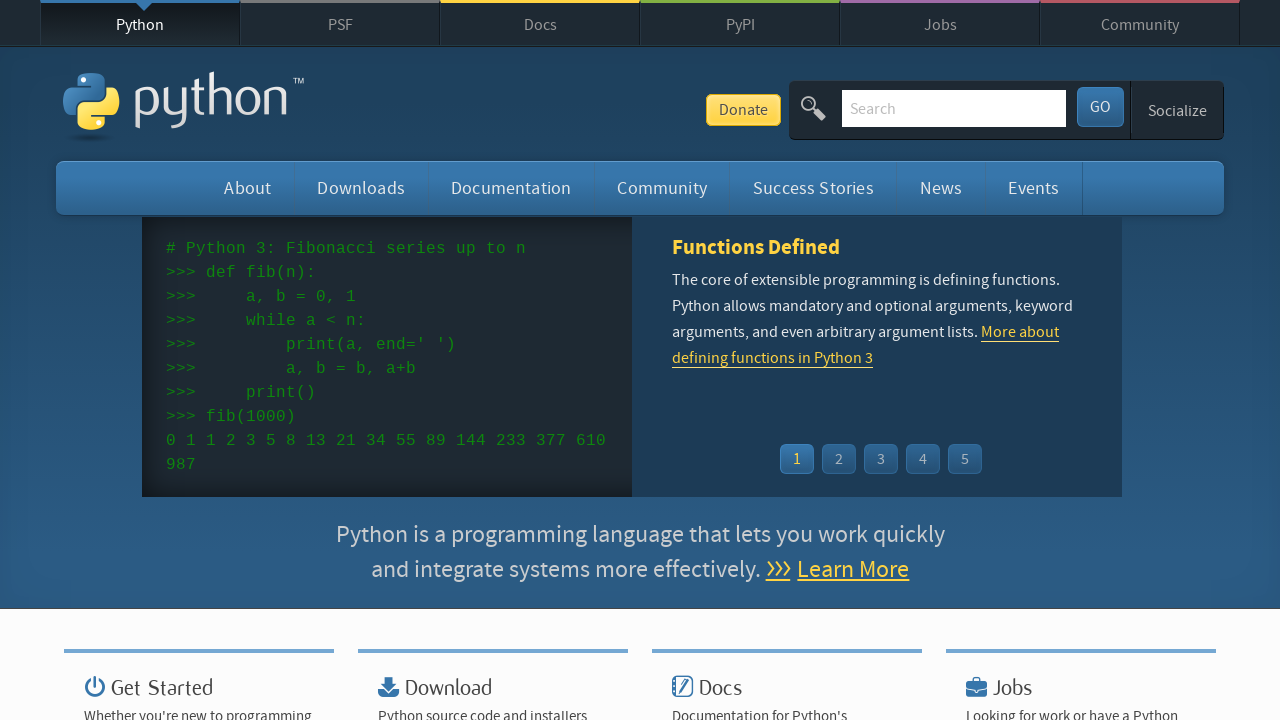

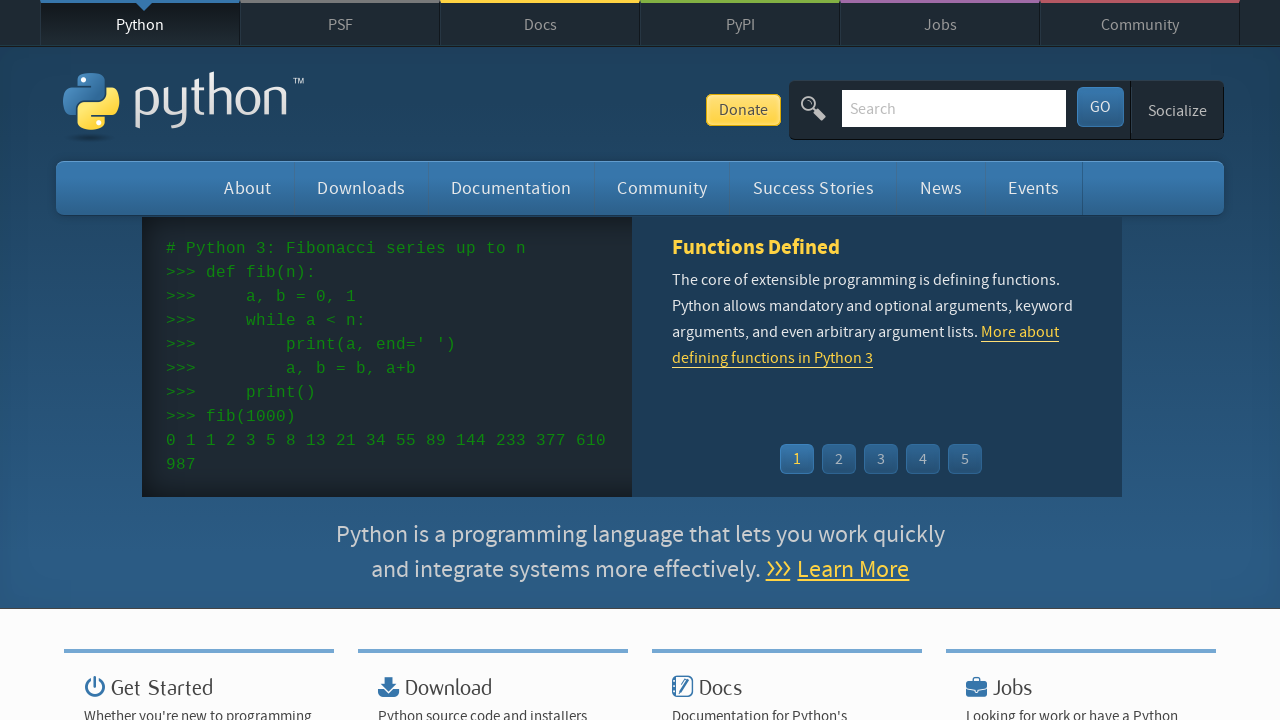